Tests select menu interactions on demoqa.com by clicking through multiple dropdown/select elements and selecting options using keyboard navigation

Starting URL: https://demoqa.com/select-menu

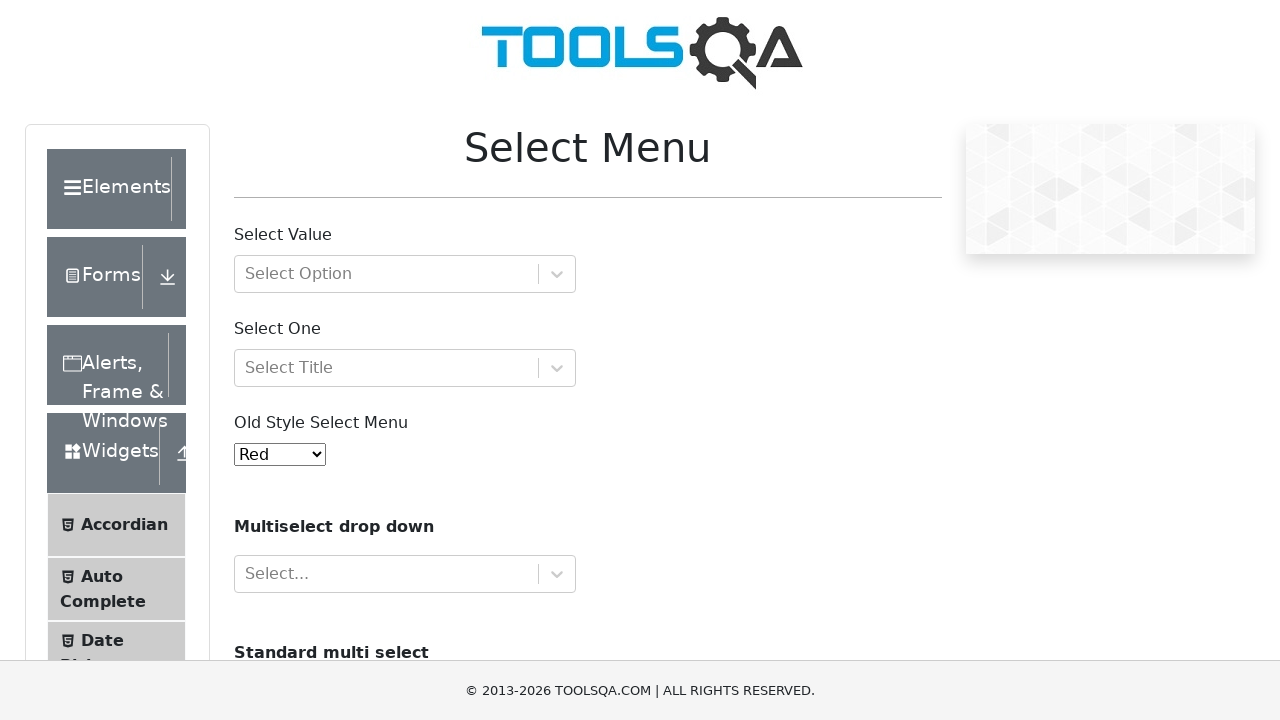

Clicked old select menu dropdown at (280, 454) on xpath=//*[@id='oldSelectMenu']
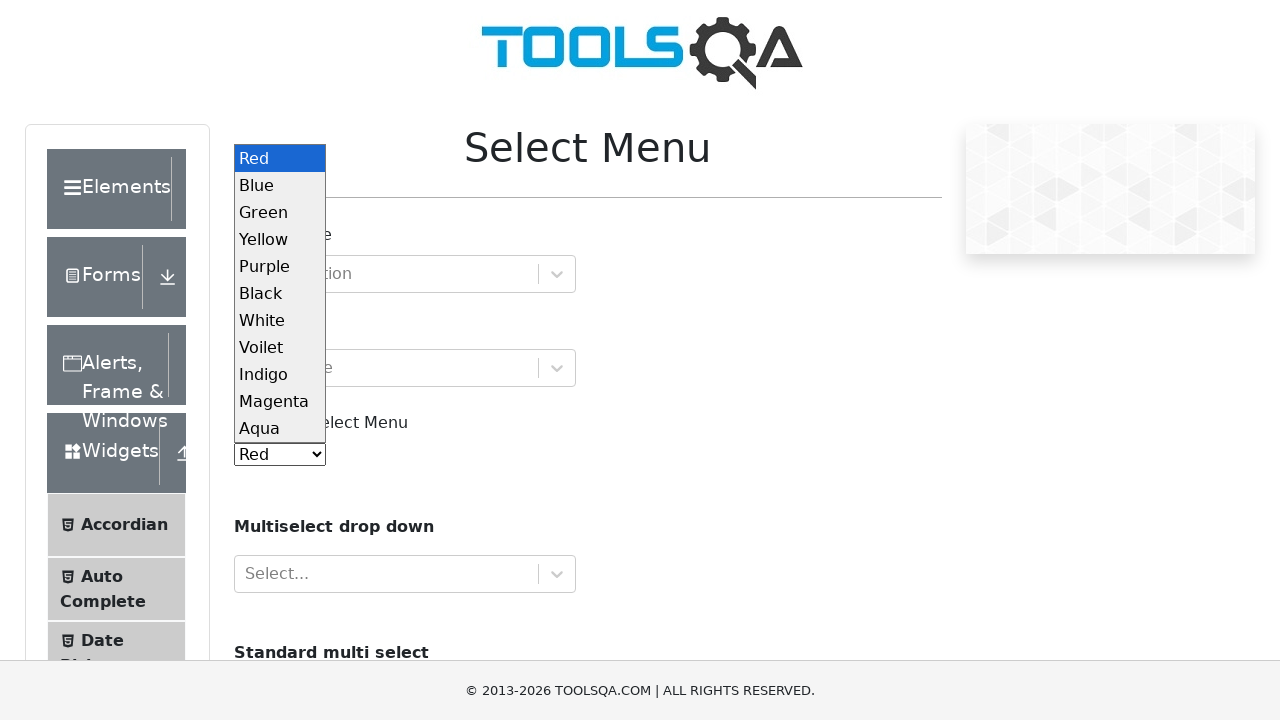

Pressed ArrowDown to navigate dropdown option
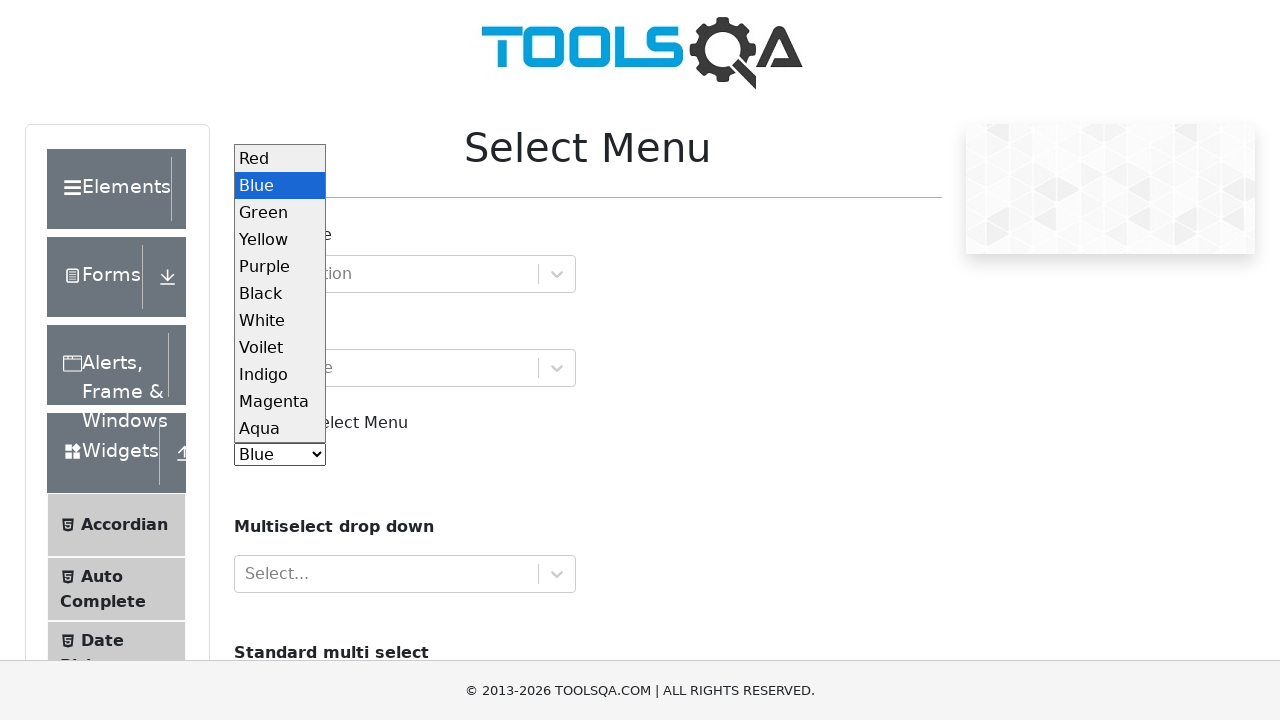

Pressed Enter to select option in old select menu
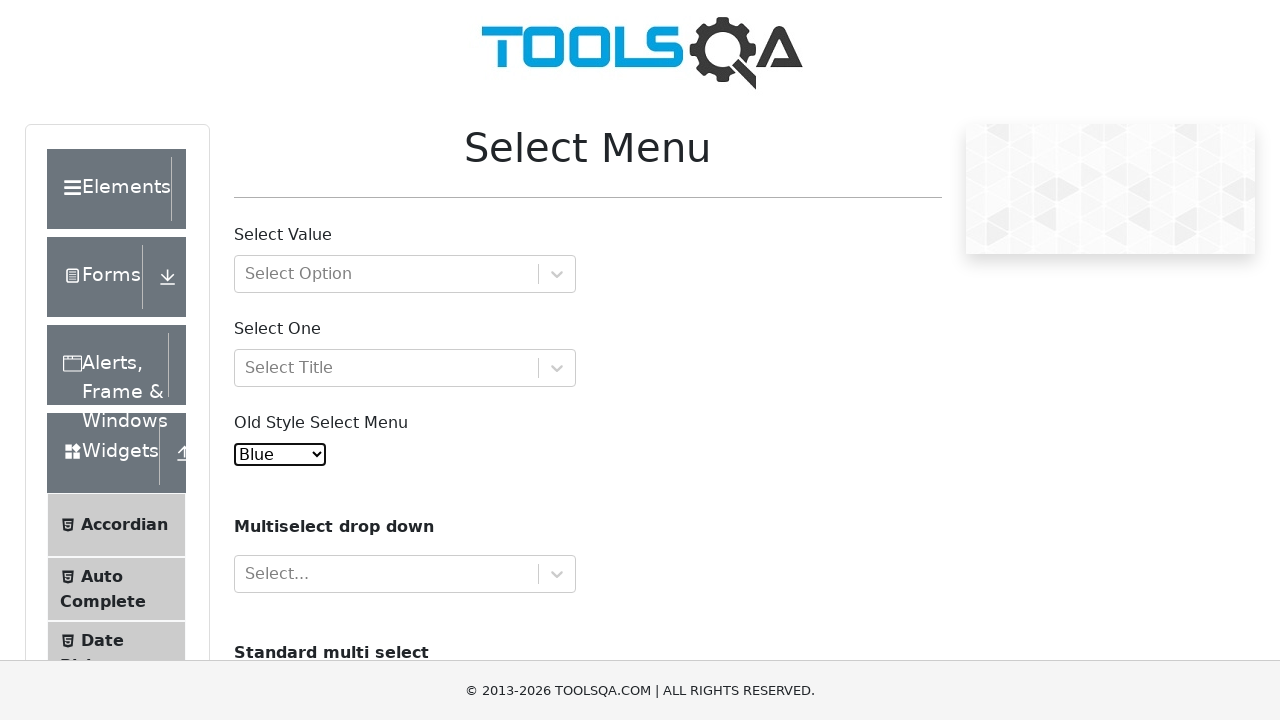

Clicked multi-select input (react-select-4) at (247, 574) on xpath=//*[@id='react-select-4-input']
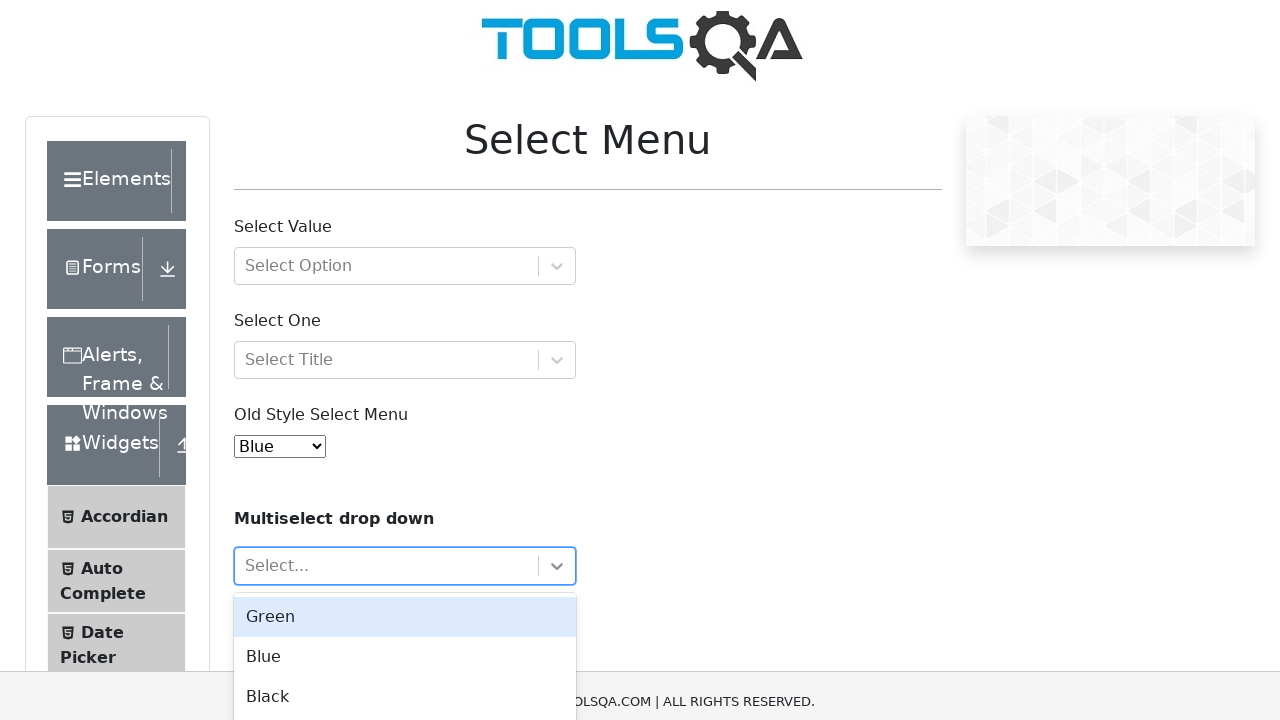

Pressed ArrowDown to navigate multi-select option
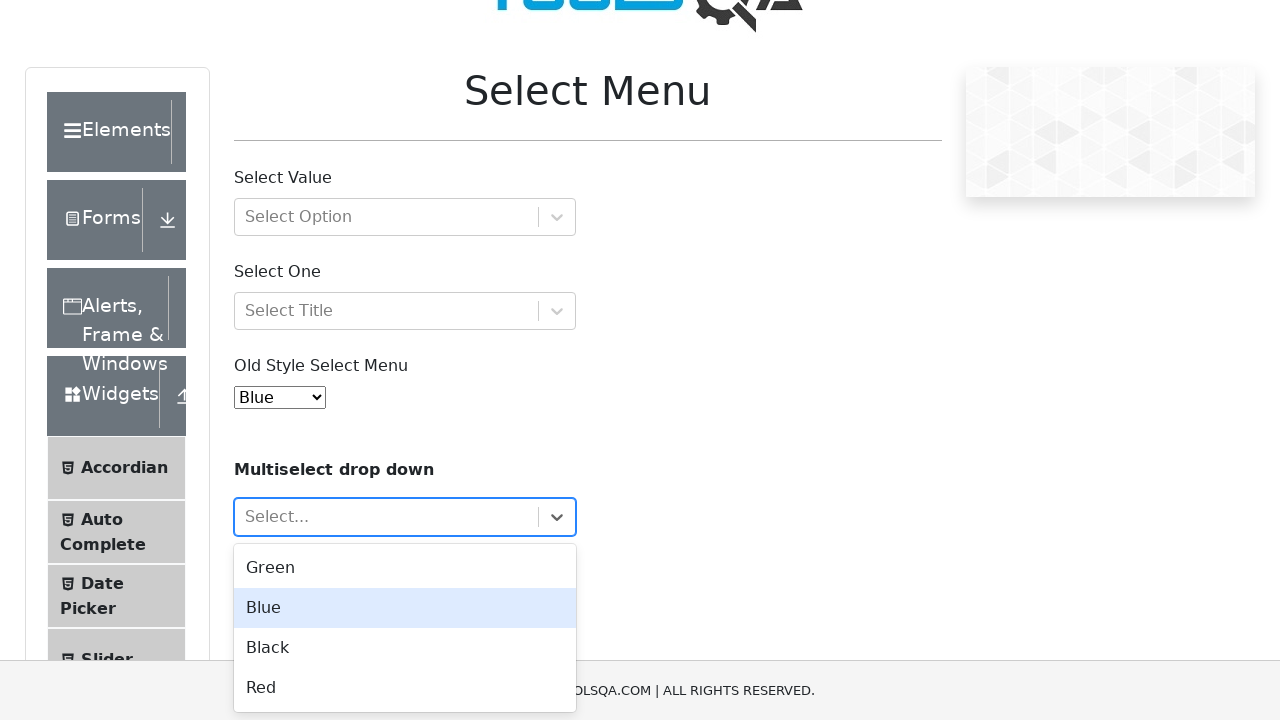

Pressed Enter to select option in multi-select
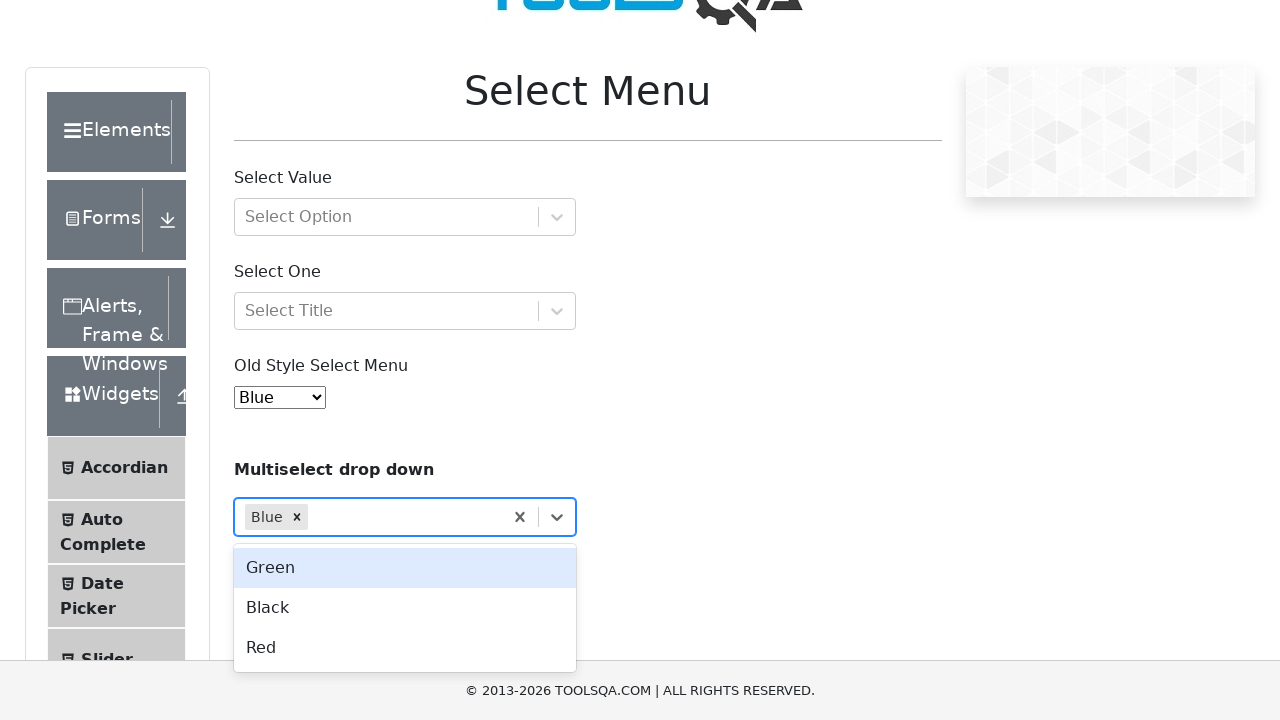

Clicked select input (react-select-3) at (247, 311) on xpath=//*[@id='react-select-3-input']
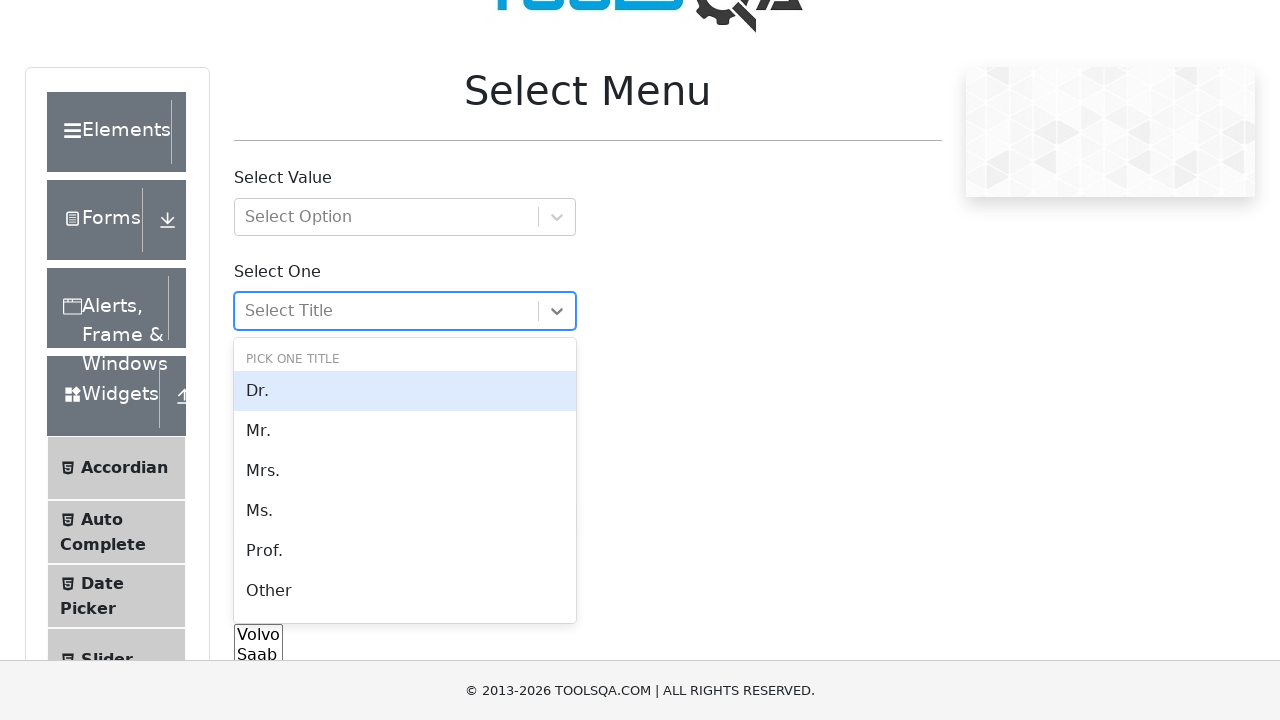

Pressed ArrowDown to navigate react-select-3 option
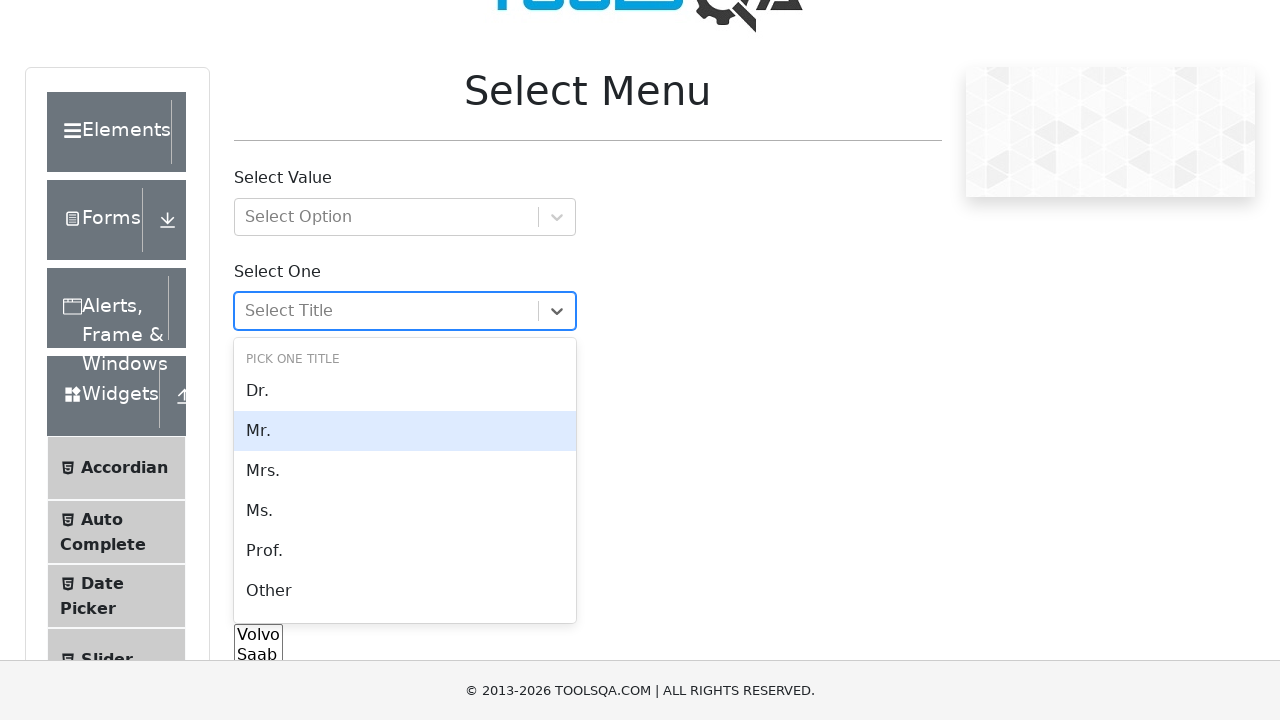

Pressed Enter to select option in react-select-3
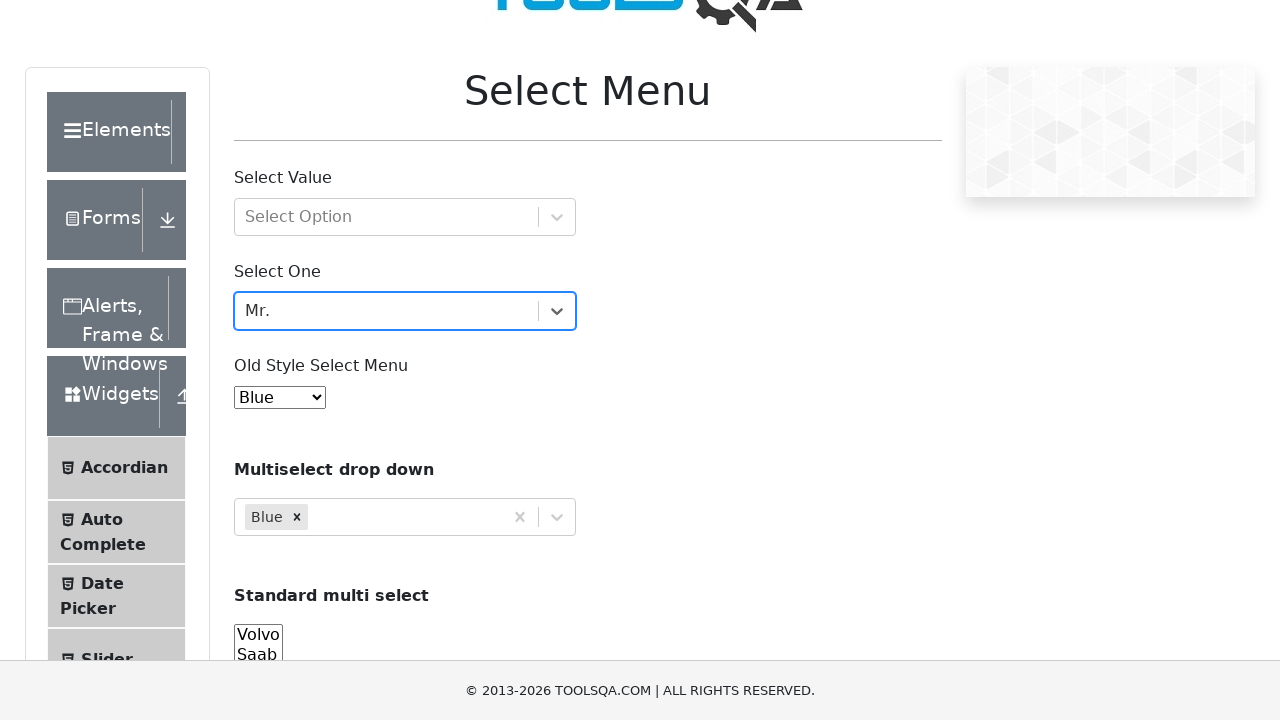

Clicked select input (react-select-2) at (247, 217) on xpath=//*[@id='react-select-2-input']
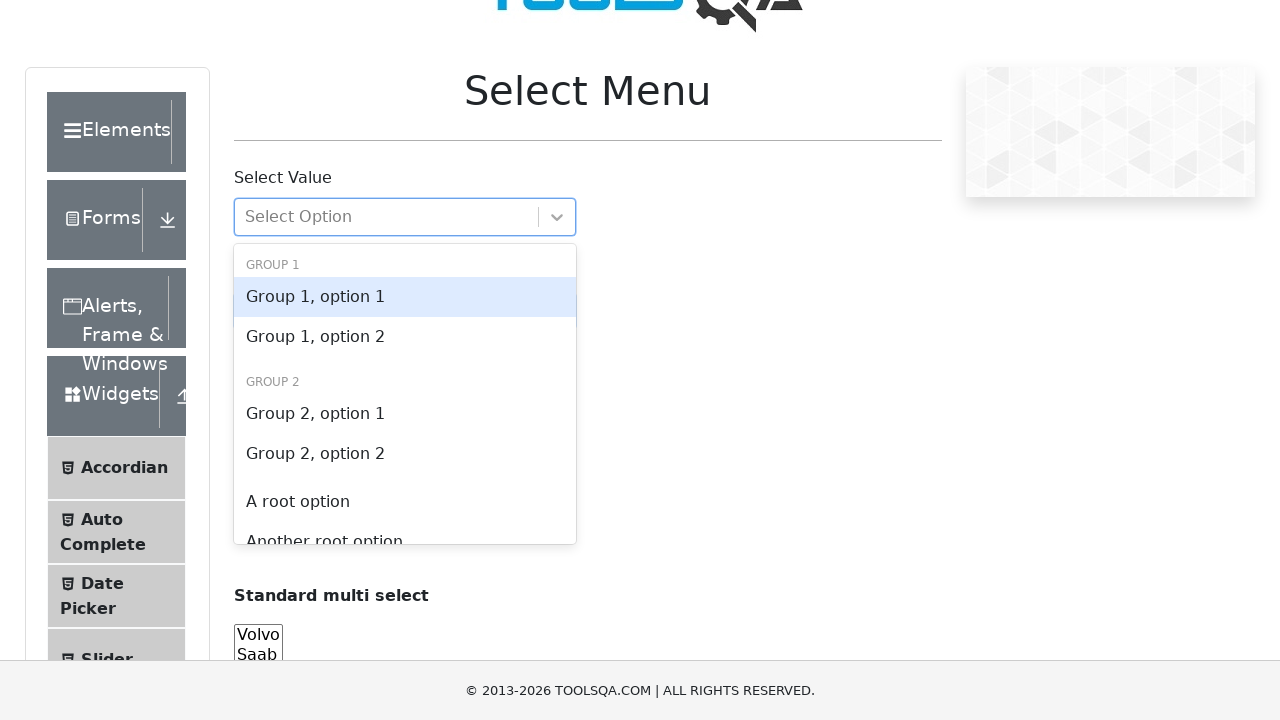

Pressed ArrowDown to navigate react-select-2 option
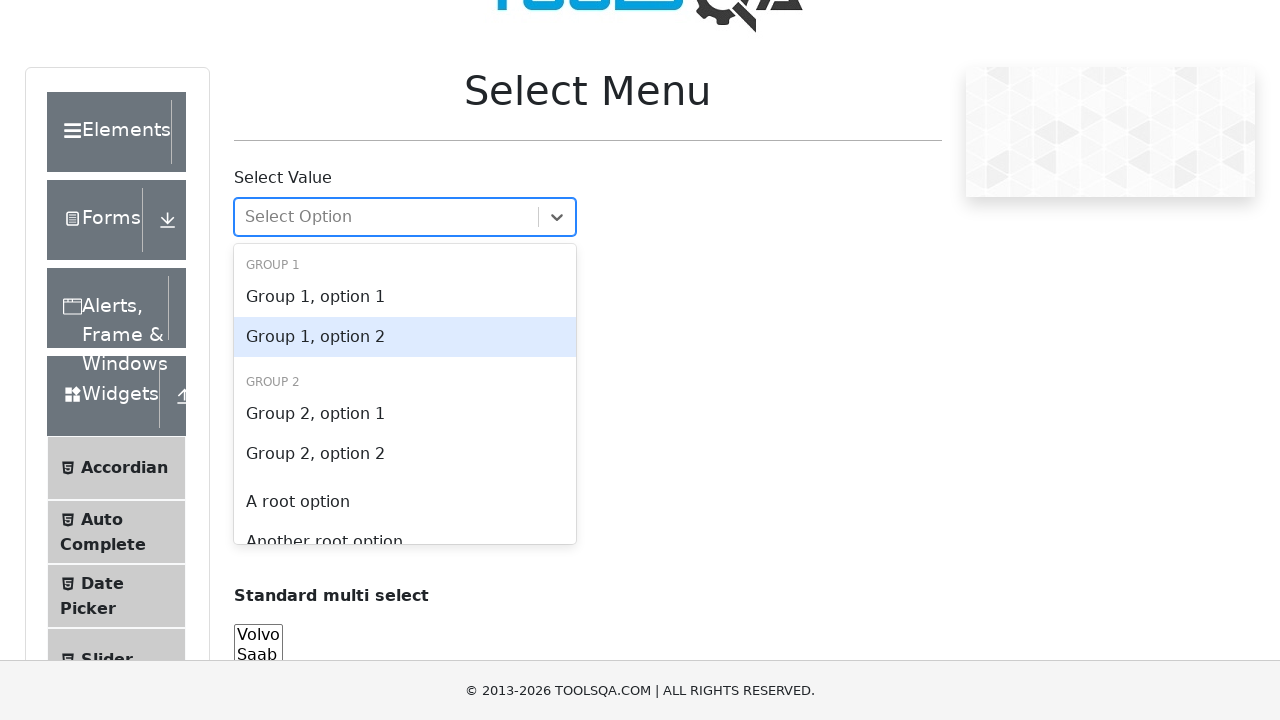

Pressed Enter to select option in react-select-2
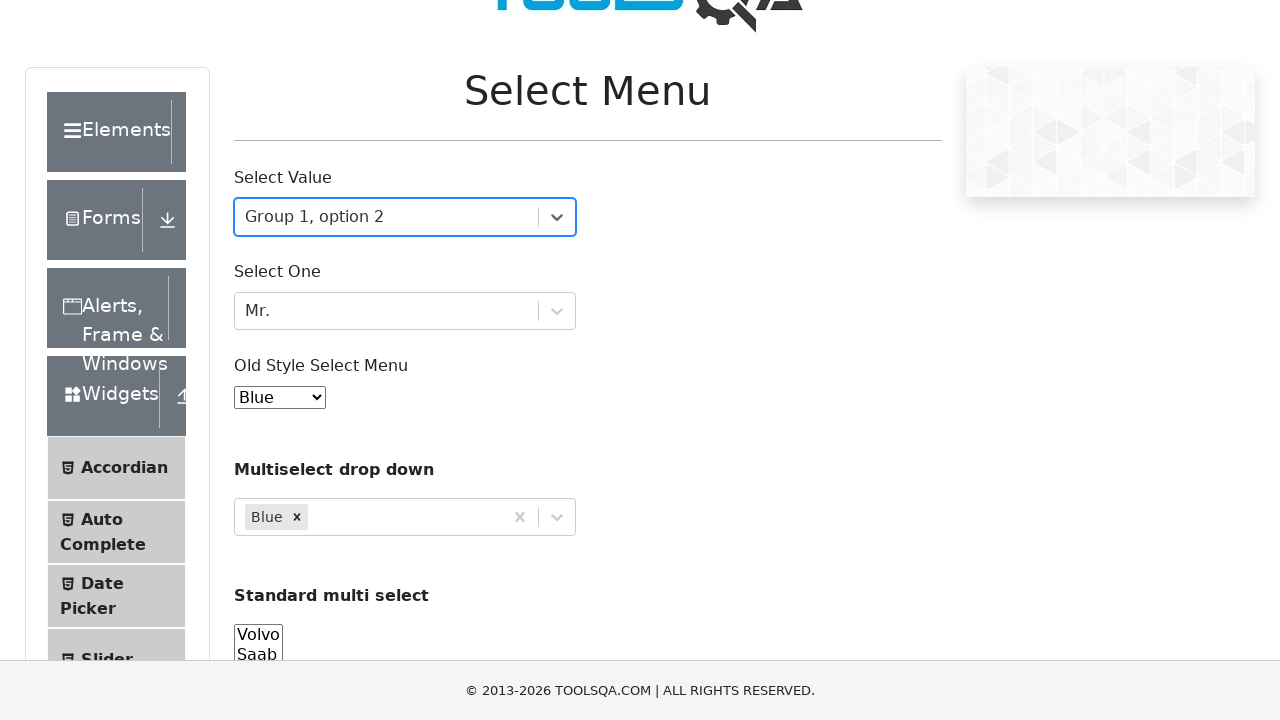

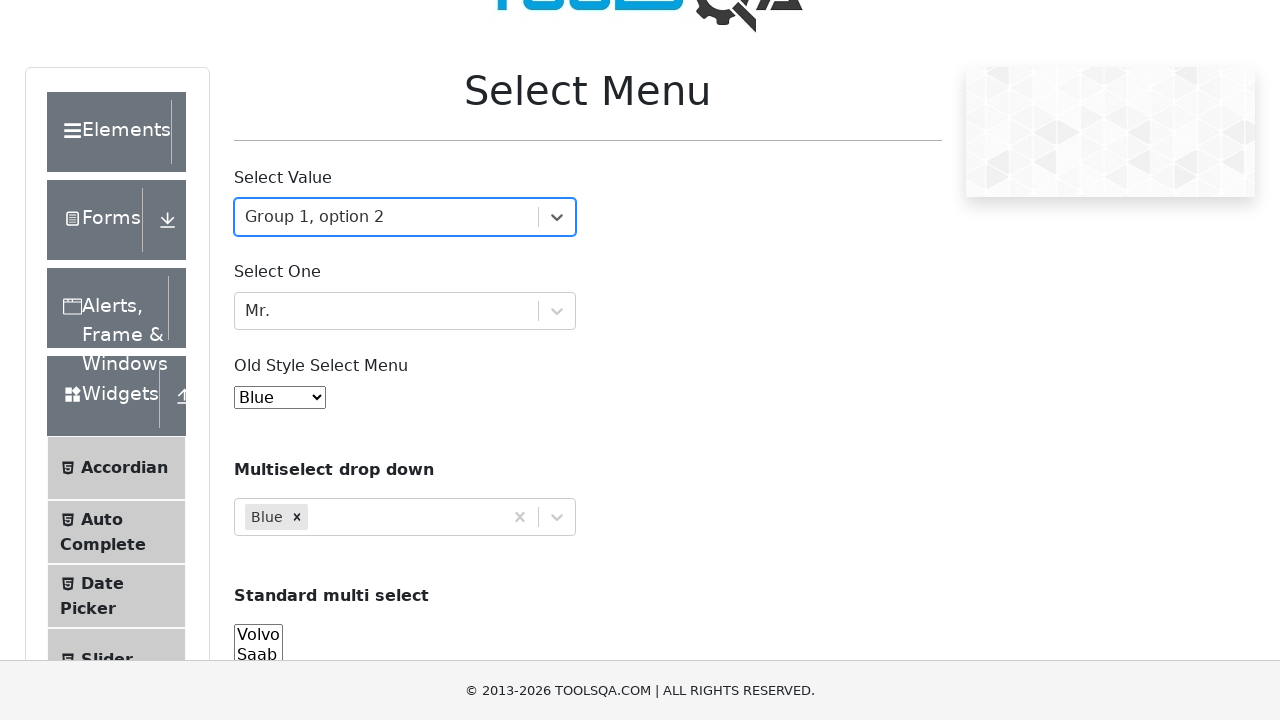